Tests the Text Box form by scrolling to Elements, filling all form fields and verifying the name output

Starting URL: https://demoqa.com/

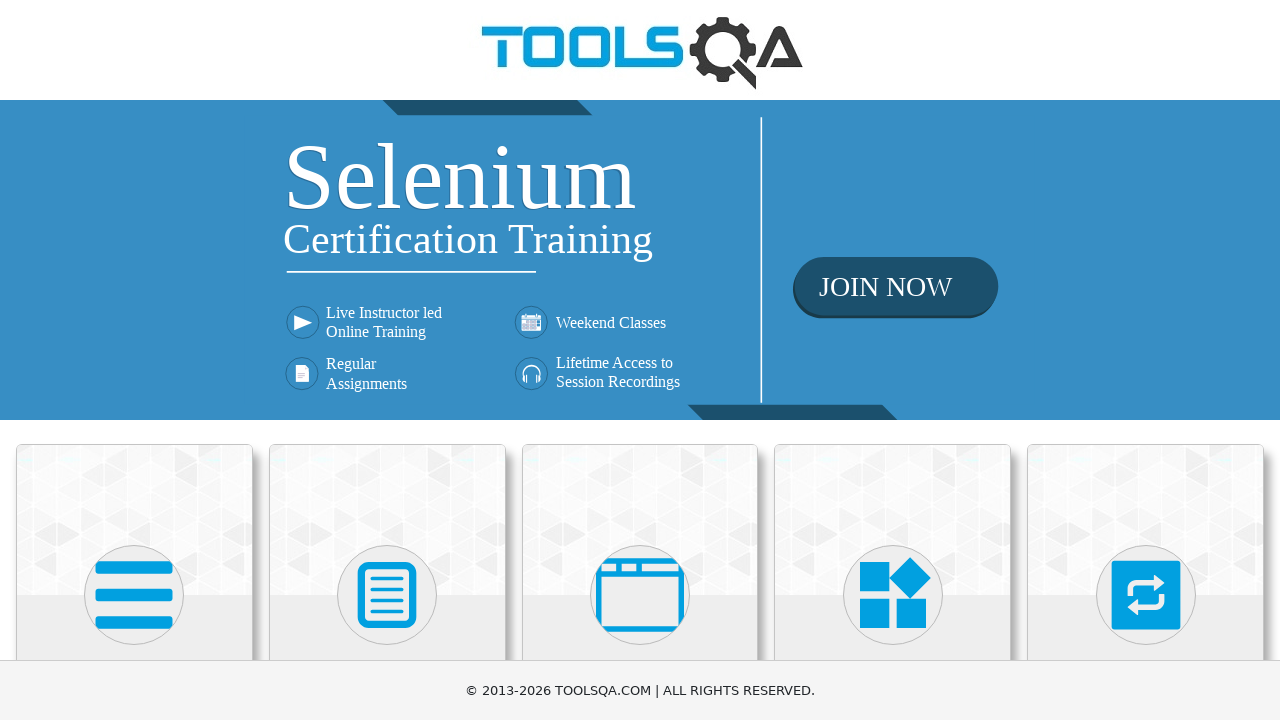

Clicked on Elements heading at (134, 360) on xpath=(//h5)[1]
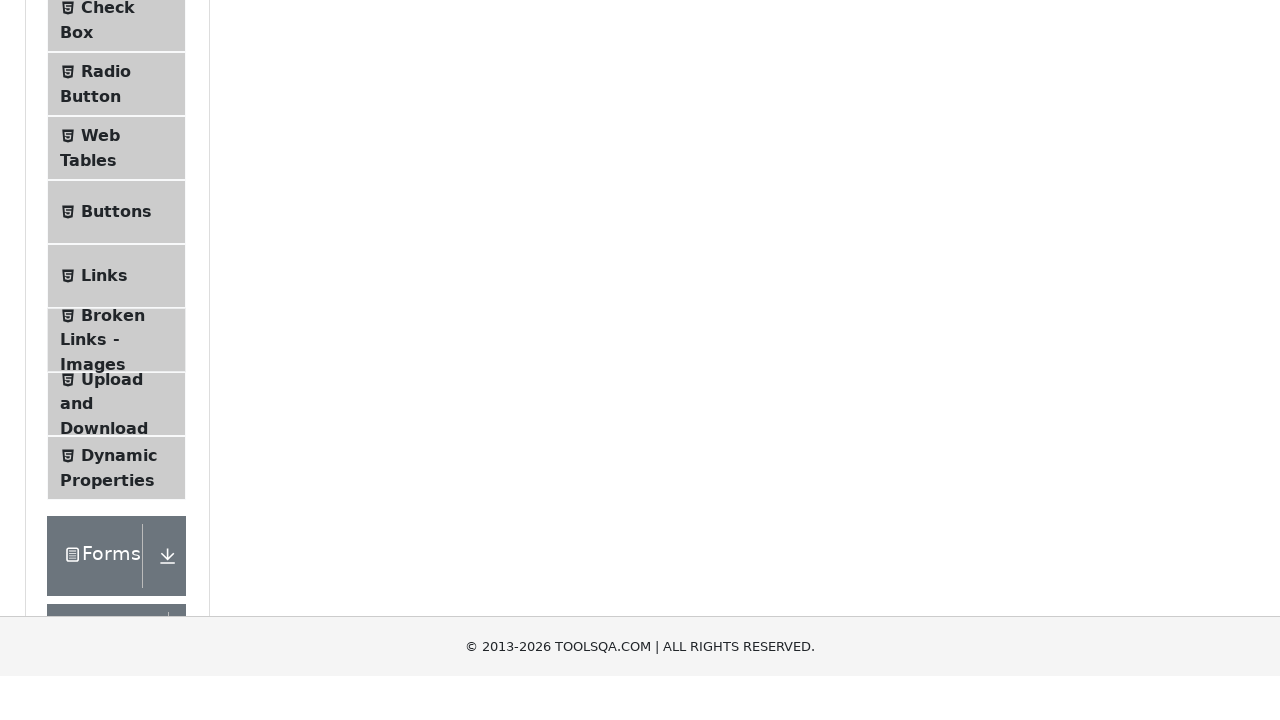

Clicked on Text Box menu at (119, 261) on xpath=//span[text()='Text Box']
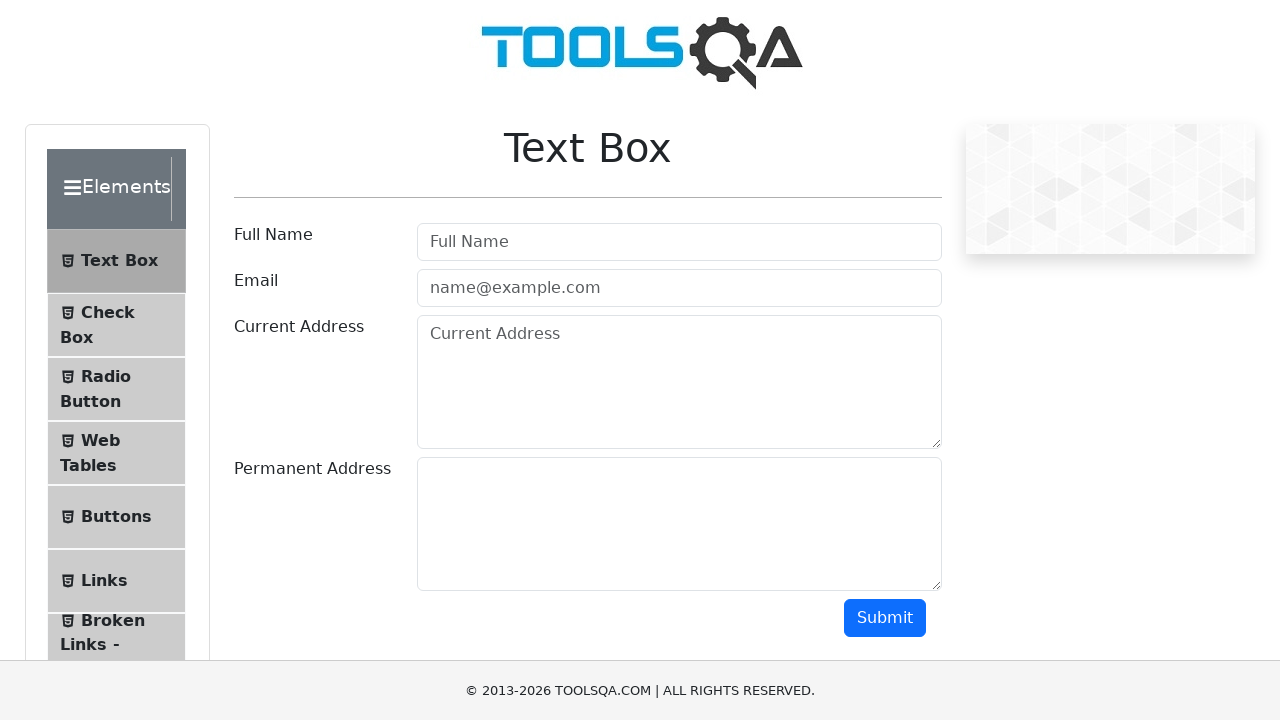

Filled User Name field with 'Sam Don' on #userName
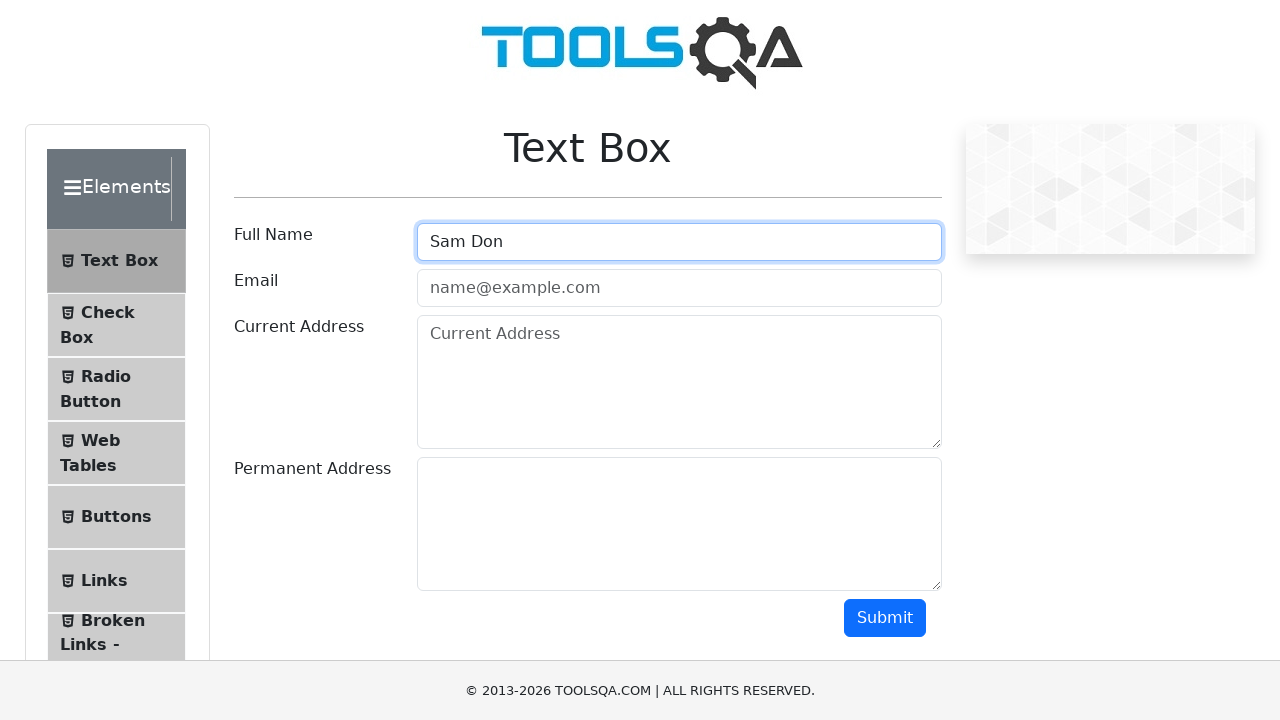

Filled Email field with 'sam@gmail.com' on #userEmail
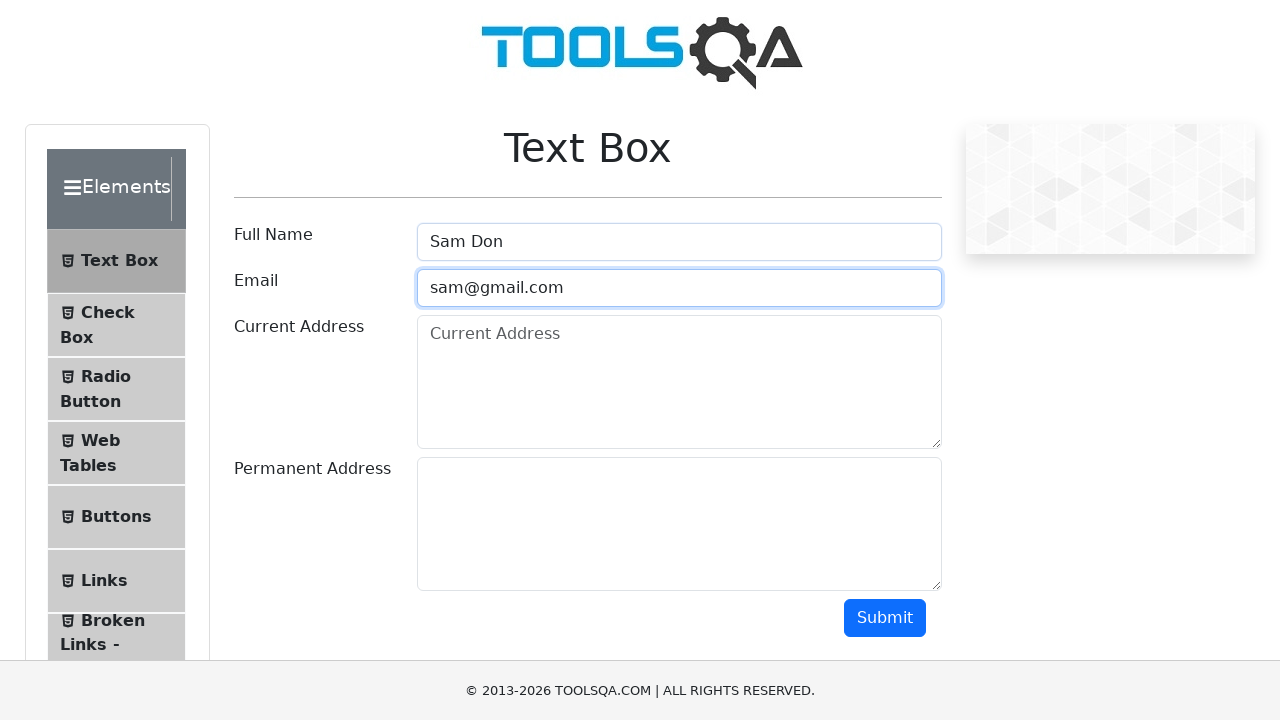

Filled Current Address field with '123 My Road' on #currentAddress
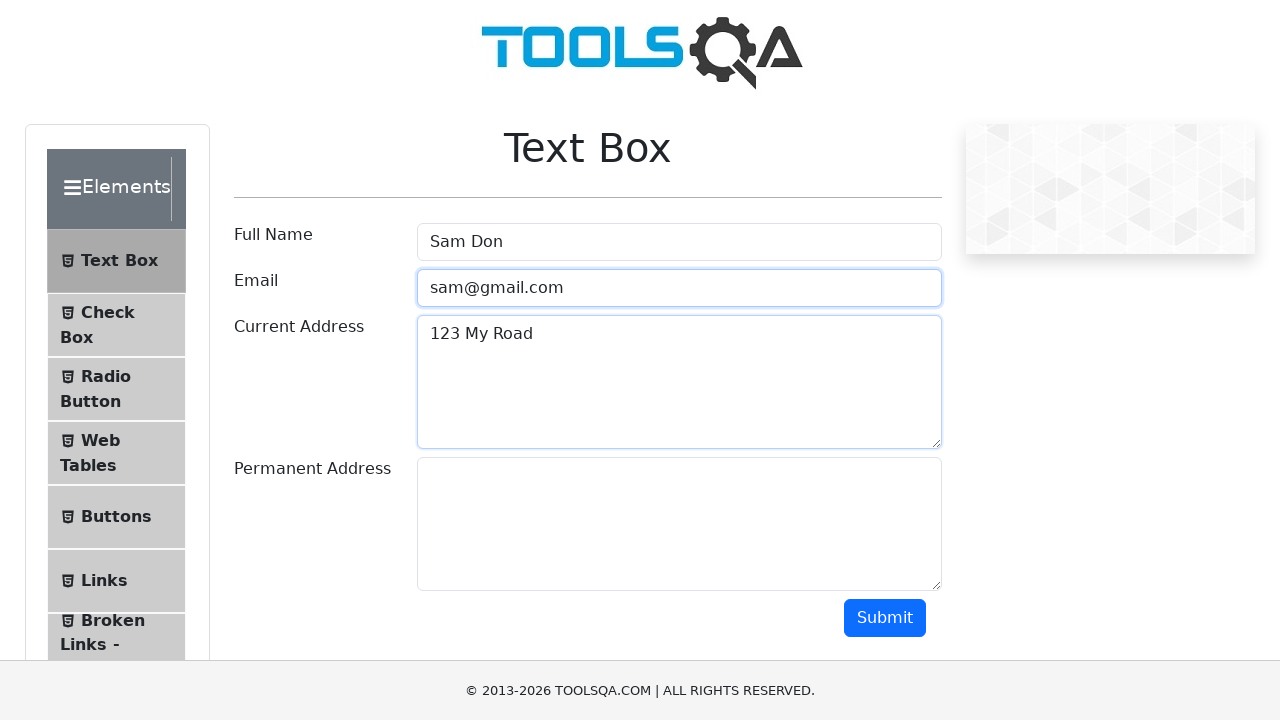

Filled Permanent Address field with '1256 S Loop' on #permanentAddress
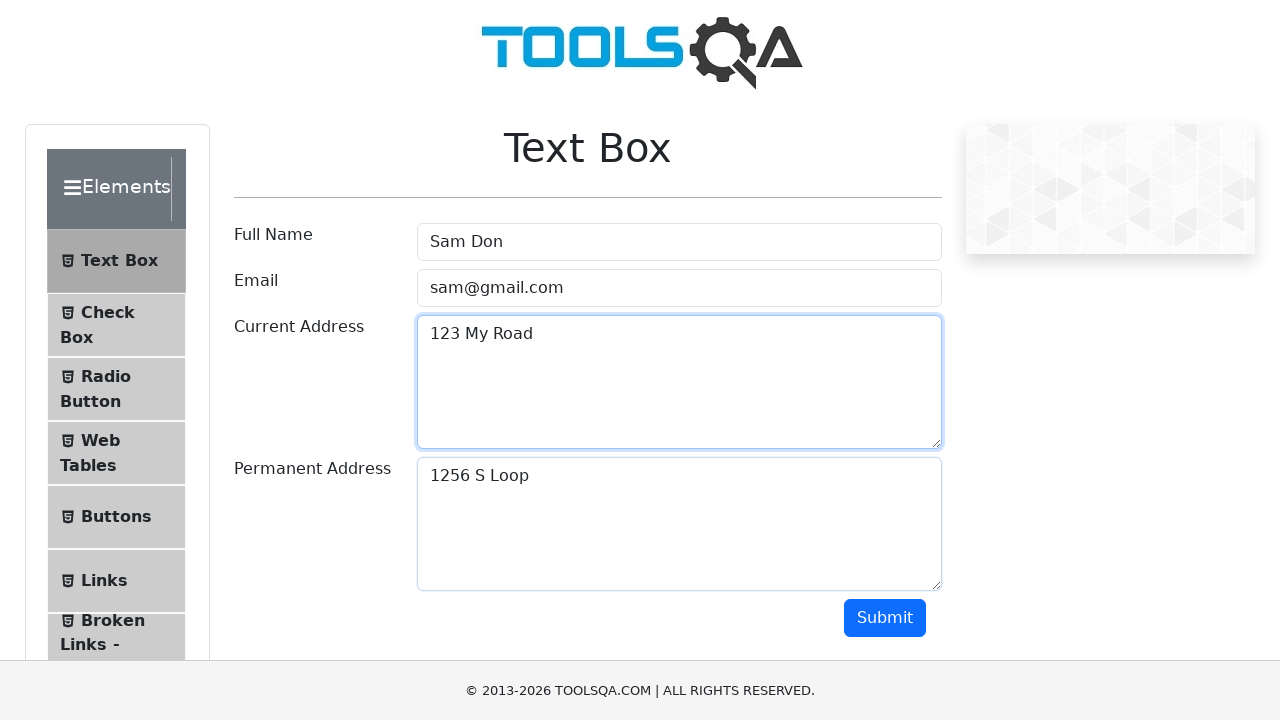

Clicked submit button to submit the Text Box form at (885, 618) on #submit
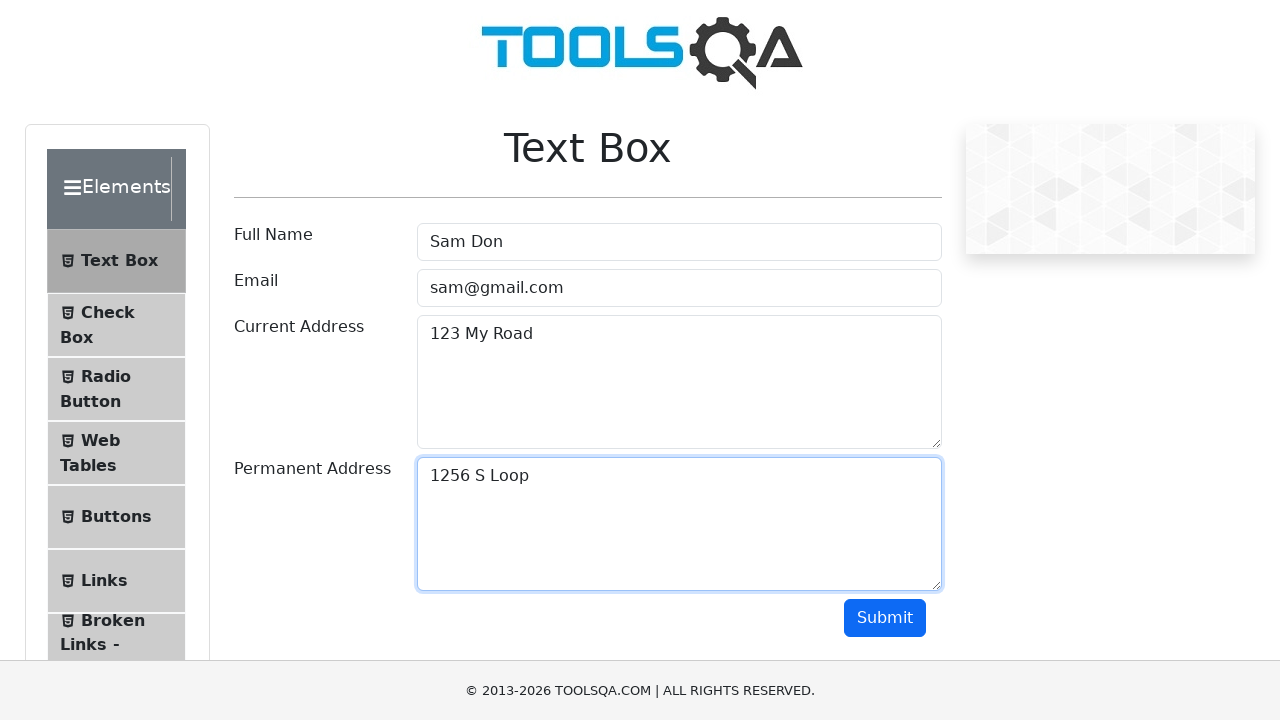

Waited for name output to appear
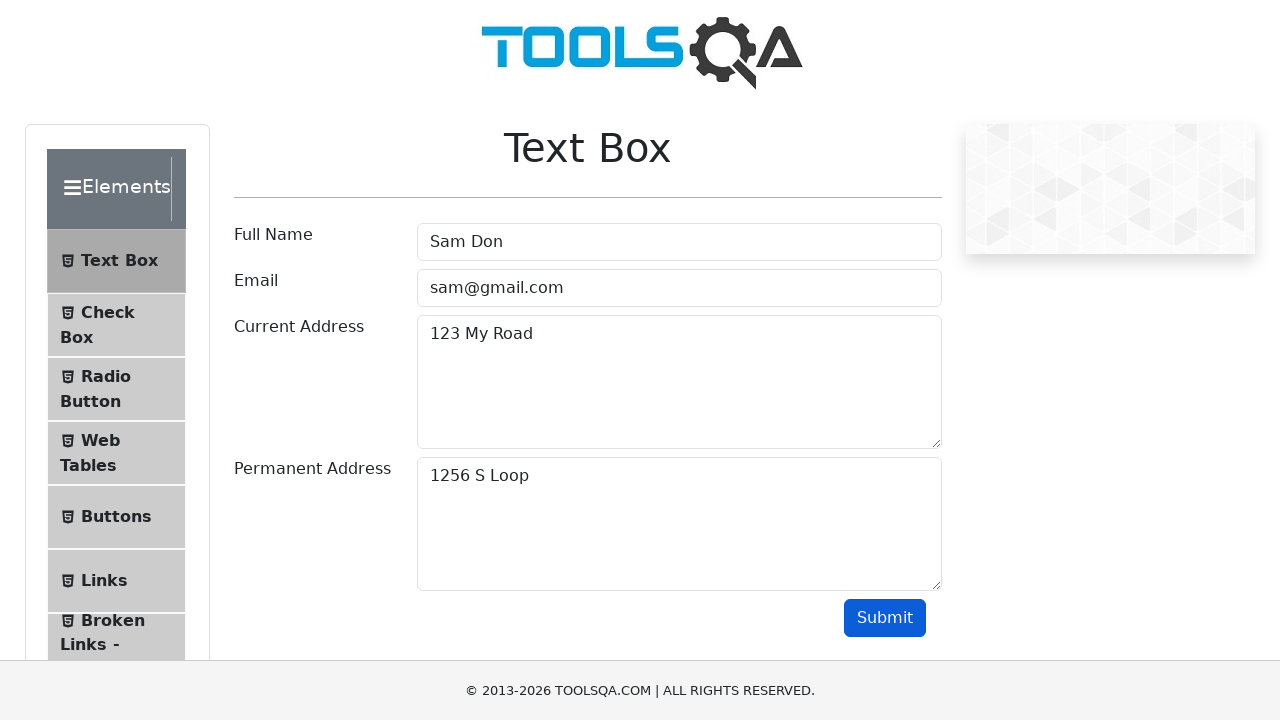

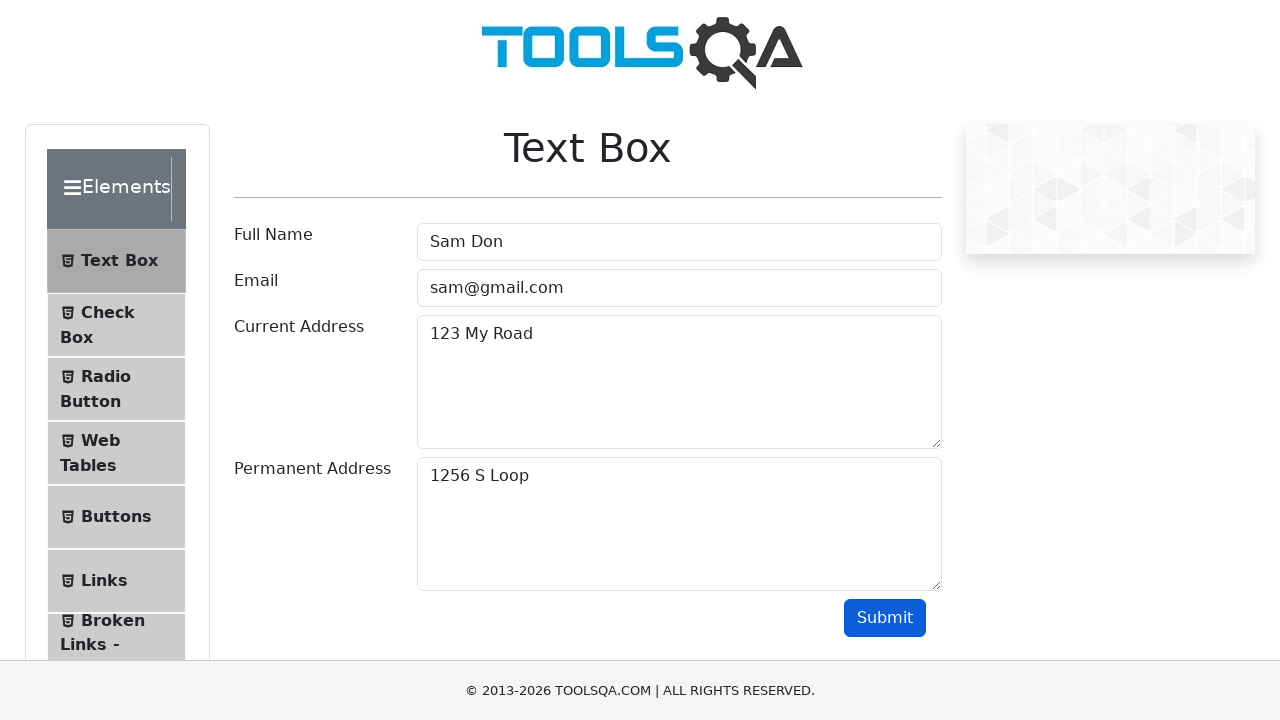